Tests dynamic content generation by clicking a button and waiting for the word "release" to appear in the generated content

Starting URL: https://www.training-support.net/webelements/dynamic-content

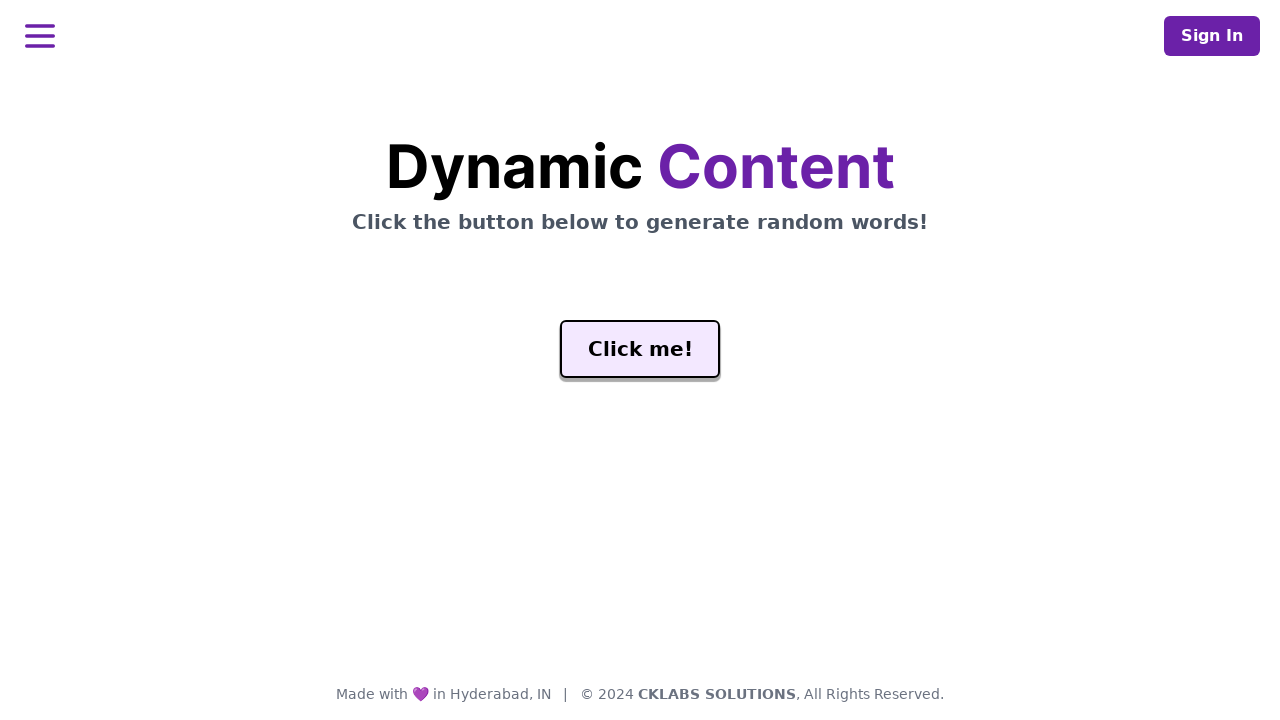

Clicked Generate button to trigger dynamic content at (640, 349) on #genButton
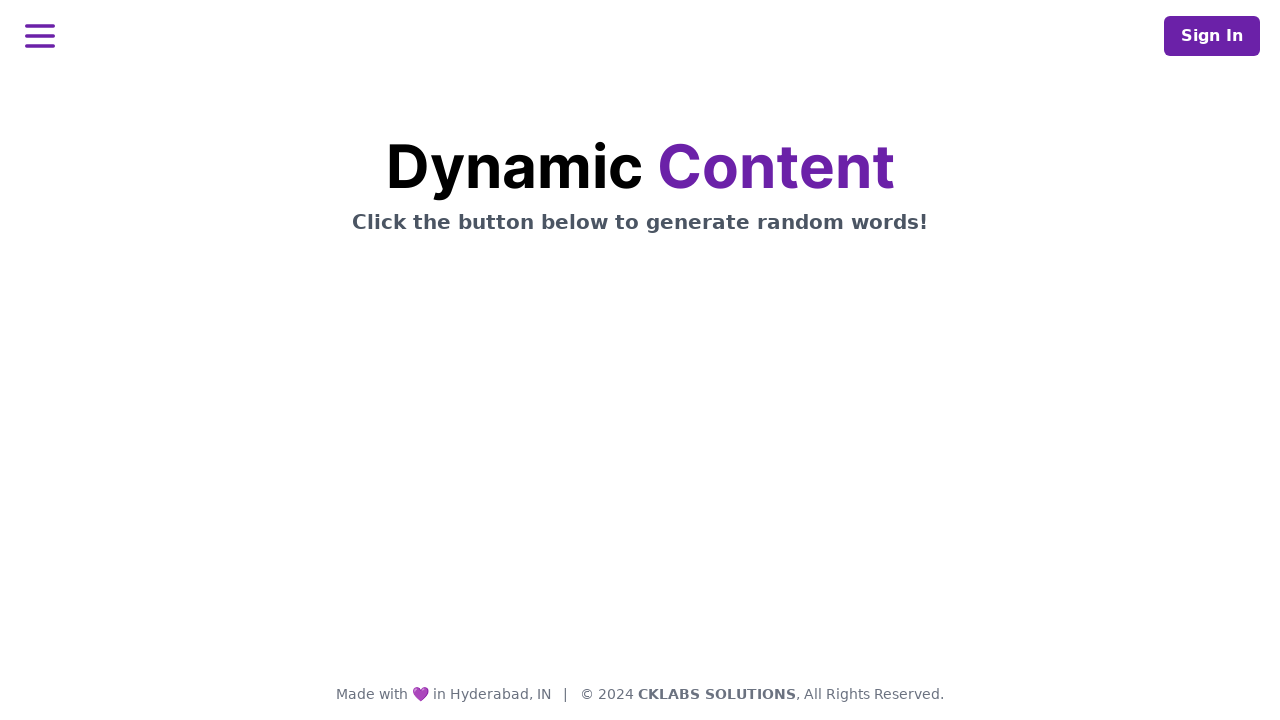

Waited for 'release' to appear in generated content
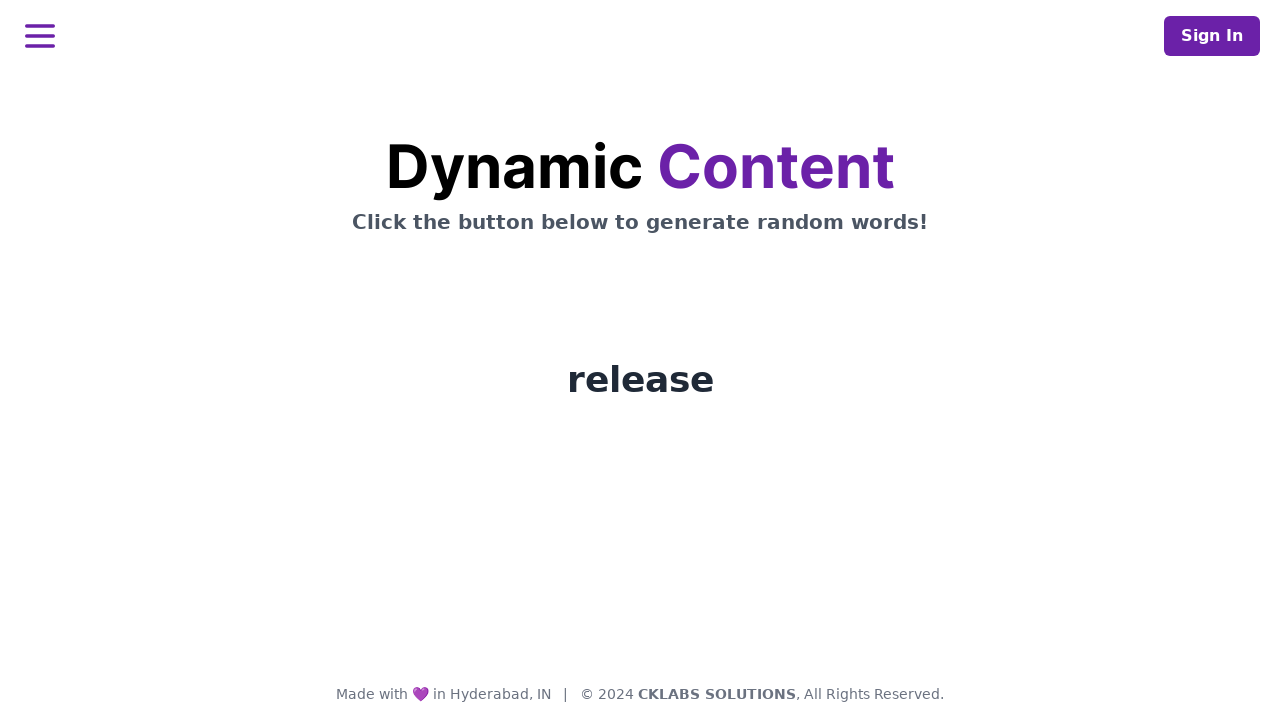

Located the word element containing generated content
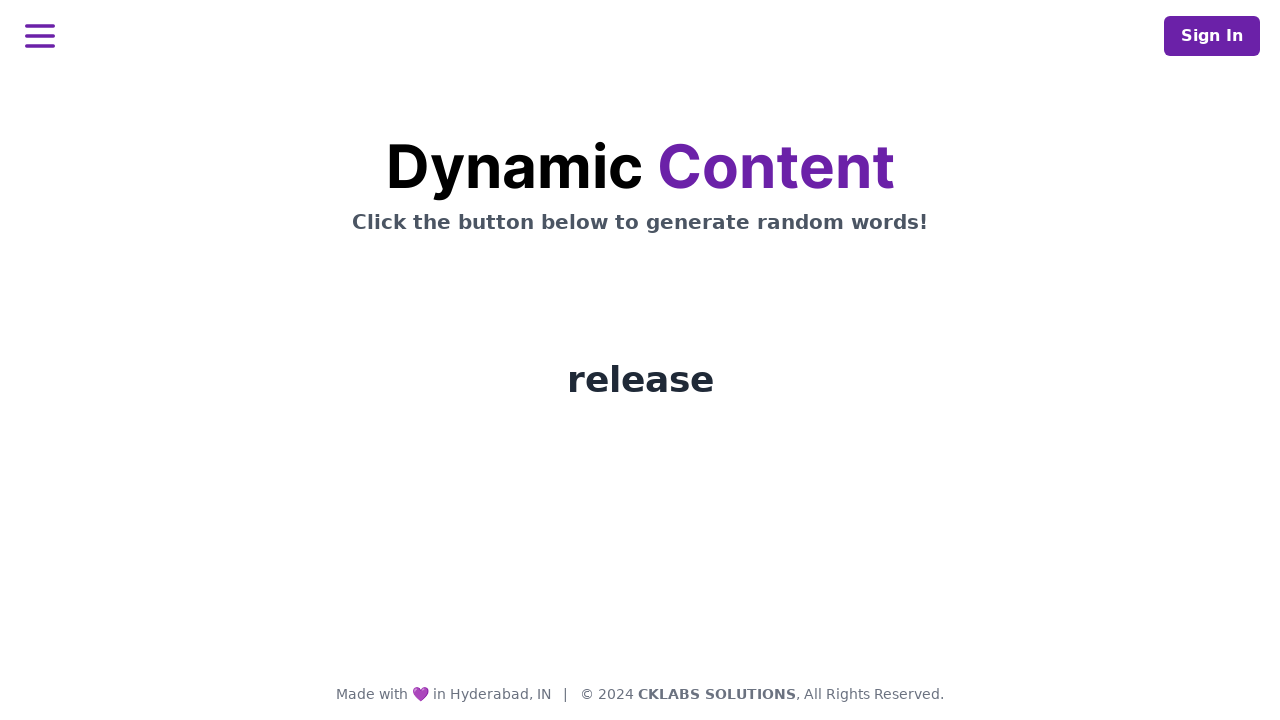

Verified word element contains: release
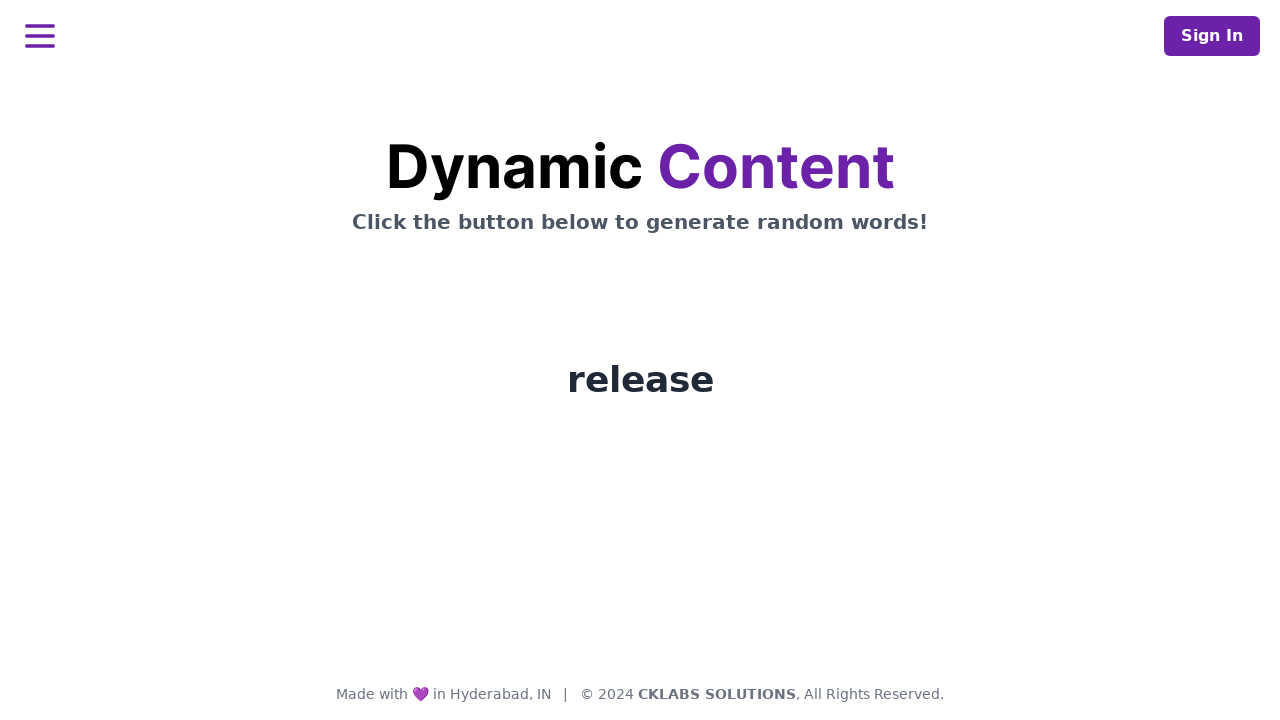

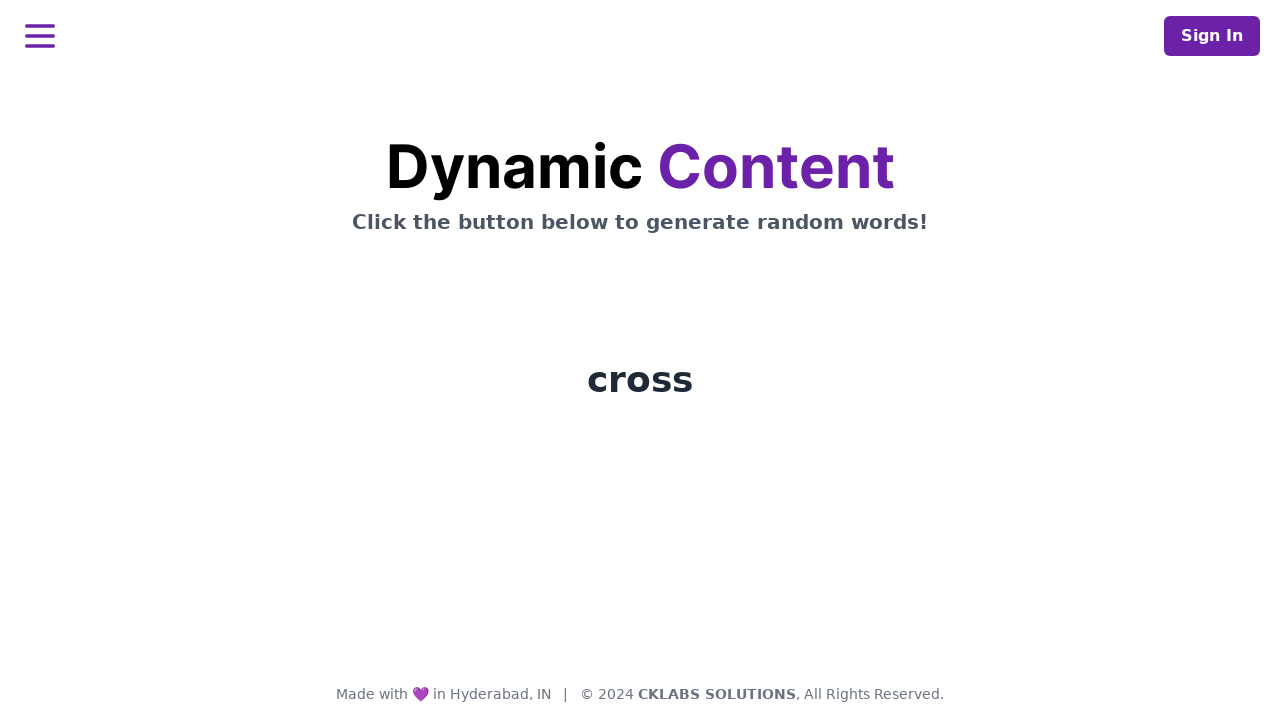